Navigates to a community members page and verifies that the members count element is displayed on the page.

Starting URL: https://www.commudle.com/communities/builders-space/members

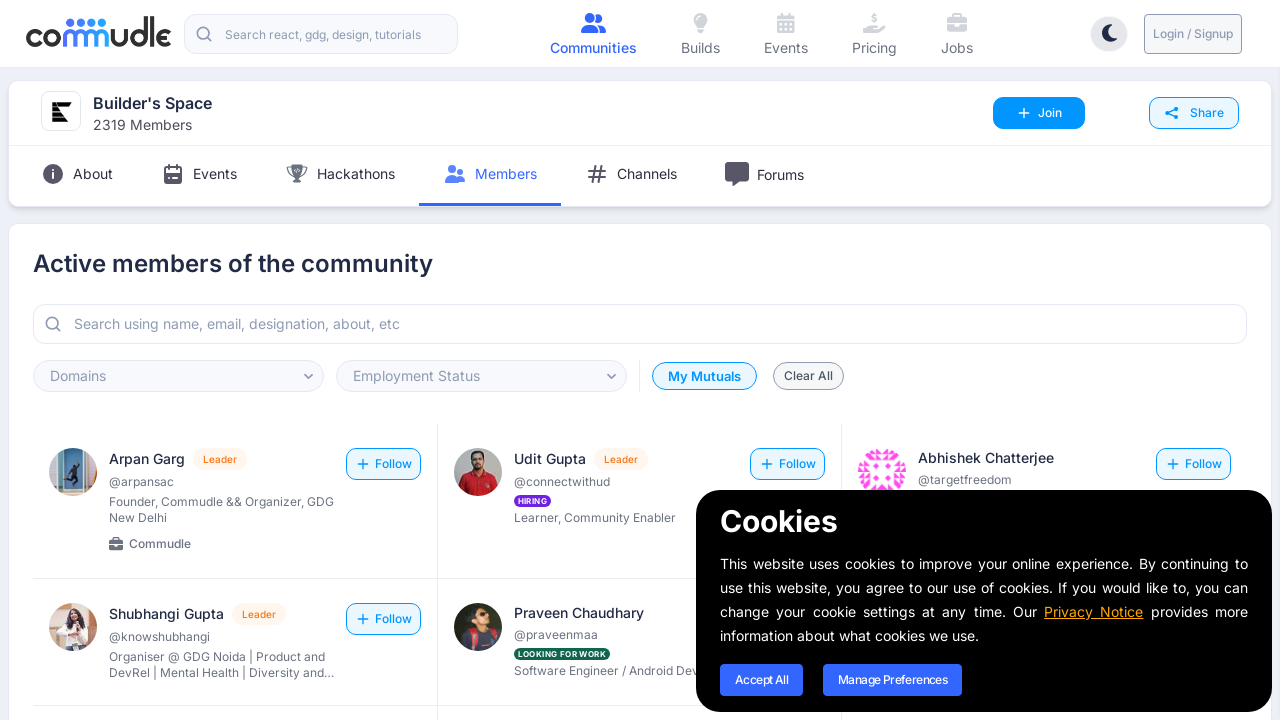

Navigated to community members page
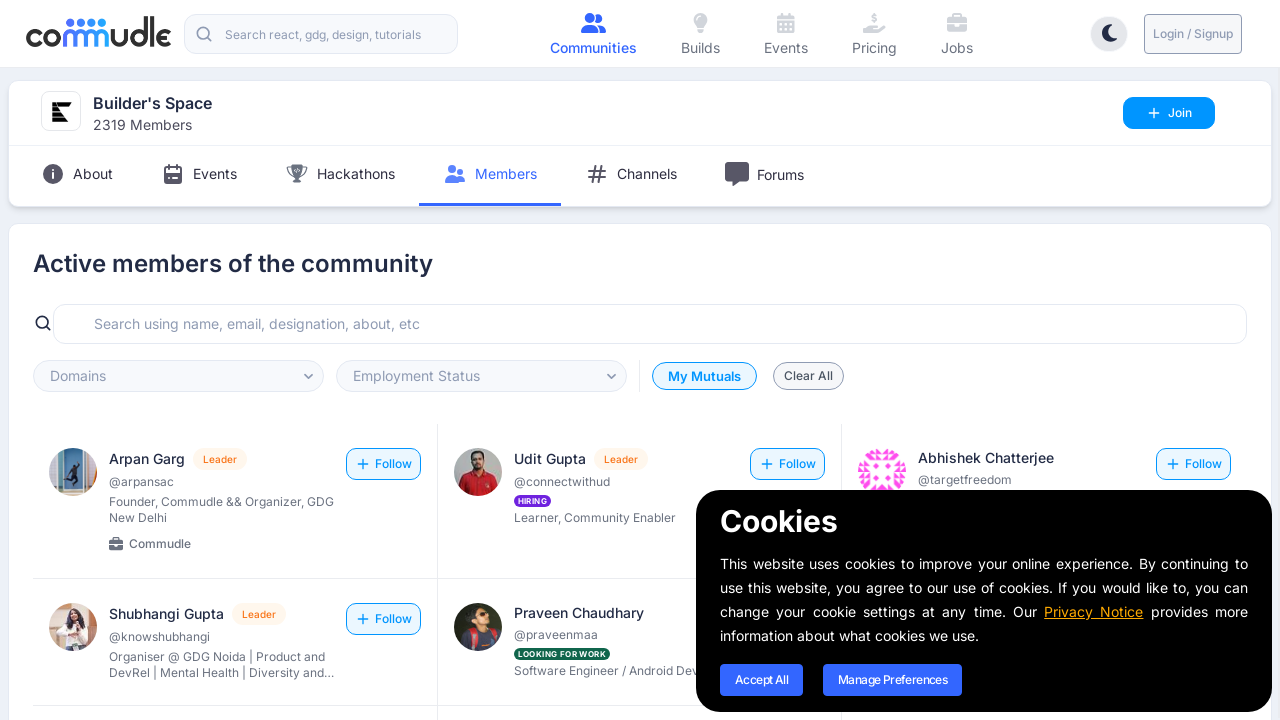

Members count element is visible on the page
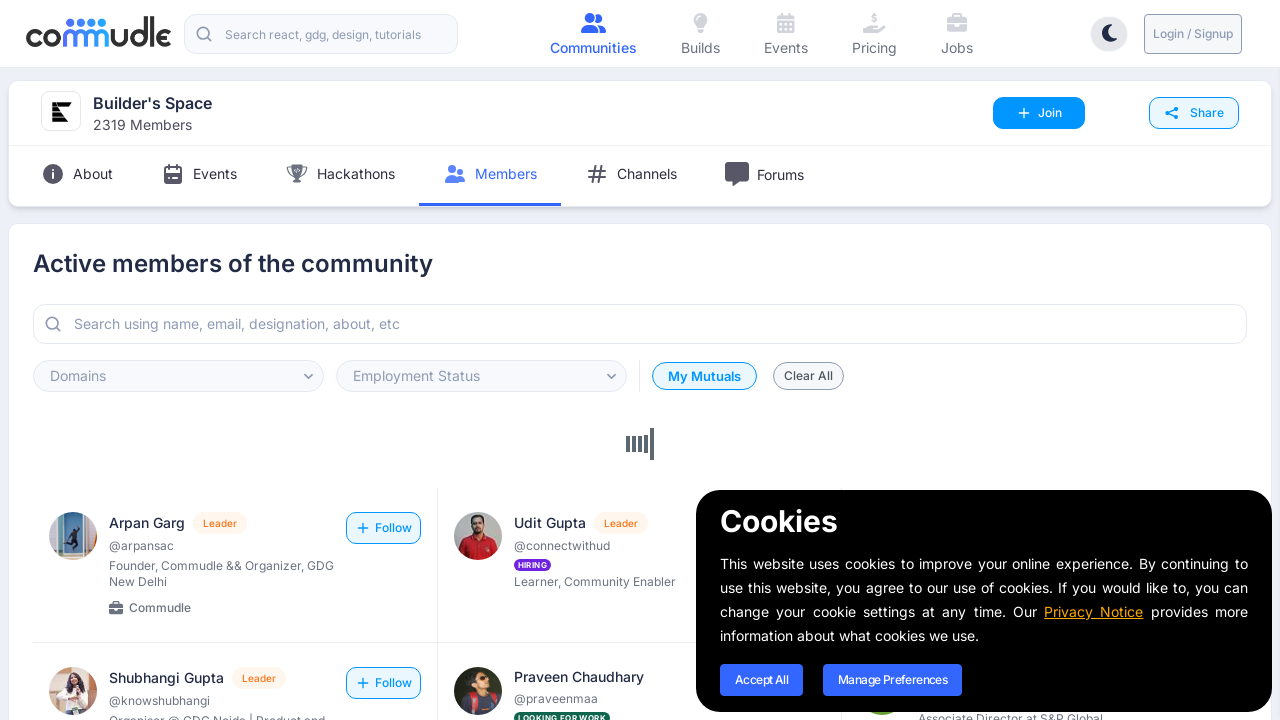

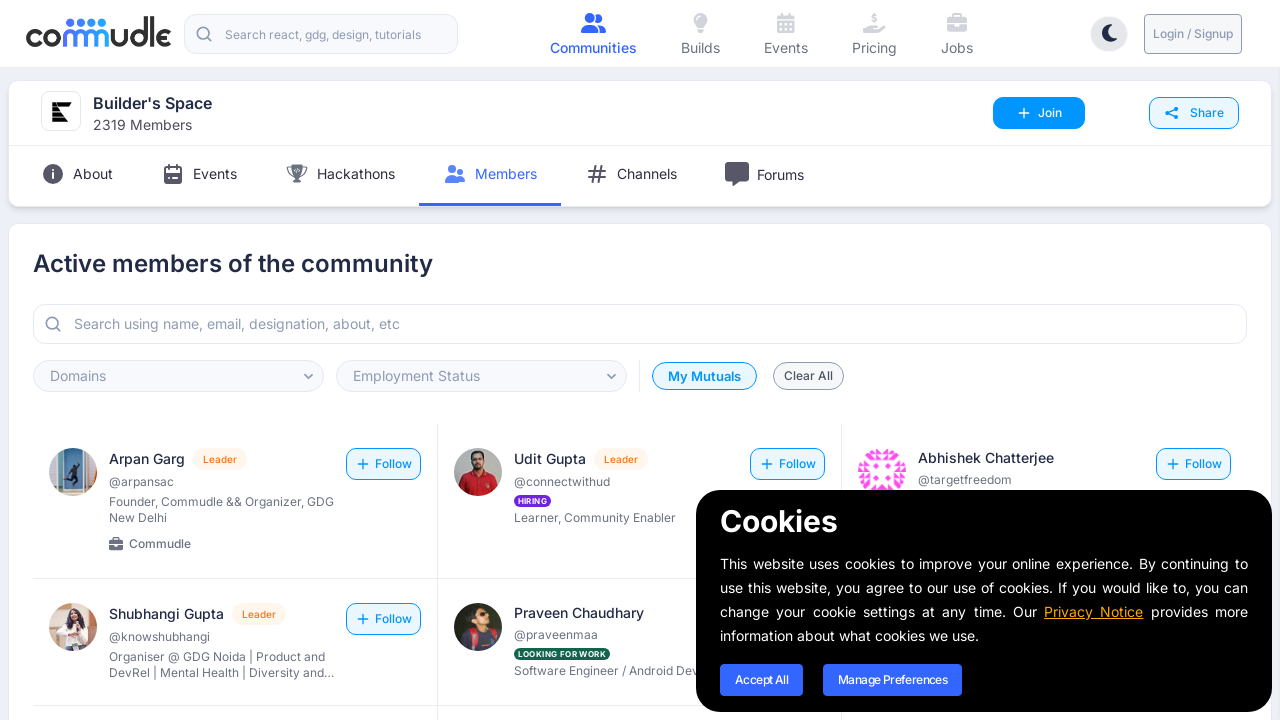